Tests infinite scroll functionality by scrolling down the page and waiting for additional content to load dynamically. The test scrolls to the bottom of the page and verifies that more quotes load (at least 11 items).

Starting URL: http://quotes.toscrape.com/scroll

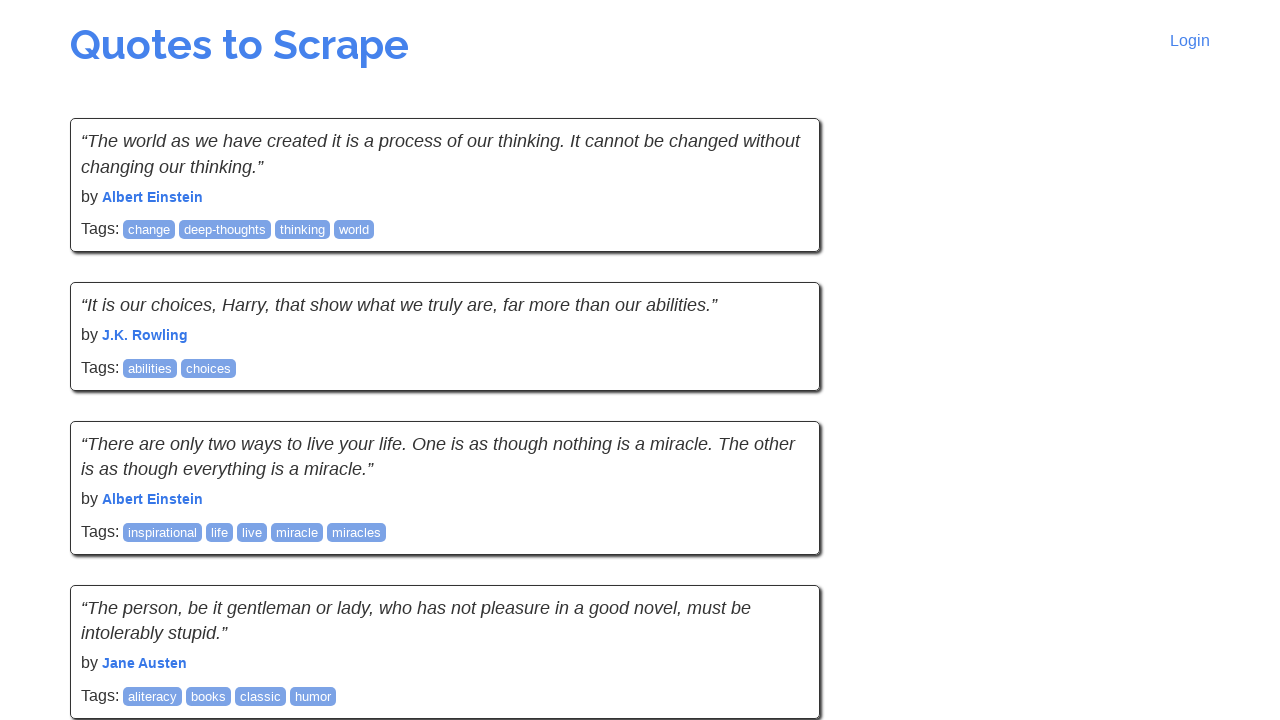

Initial quotes loaded on the page
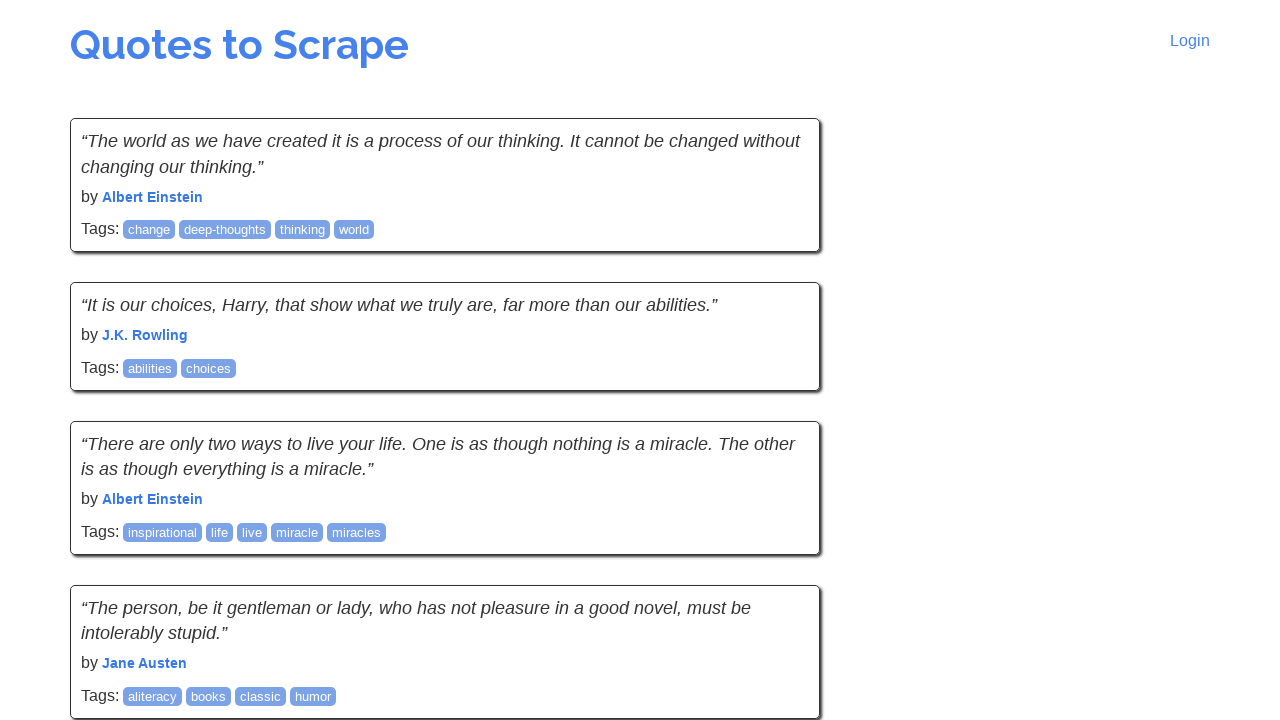

Scrolled to the bottom of the page to trigger infinite scroll
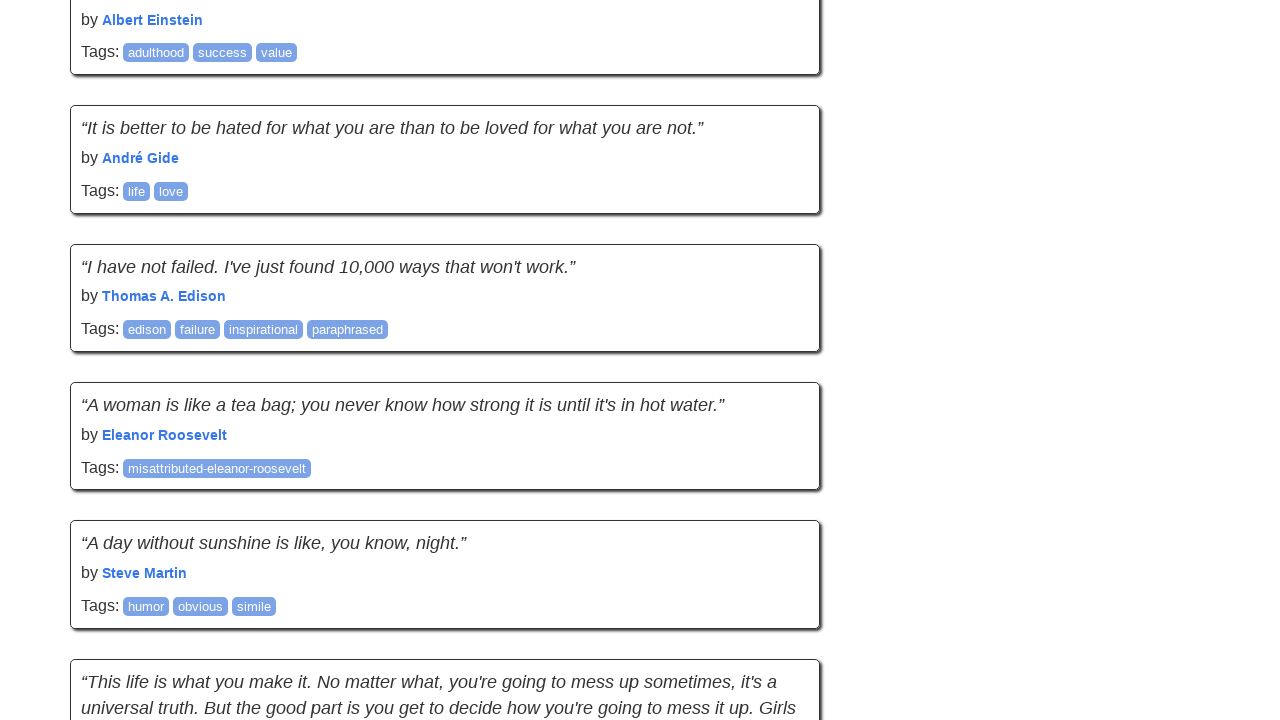

Additional quotes loaded dynamically - at least 11 items now visible
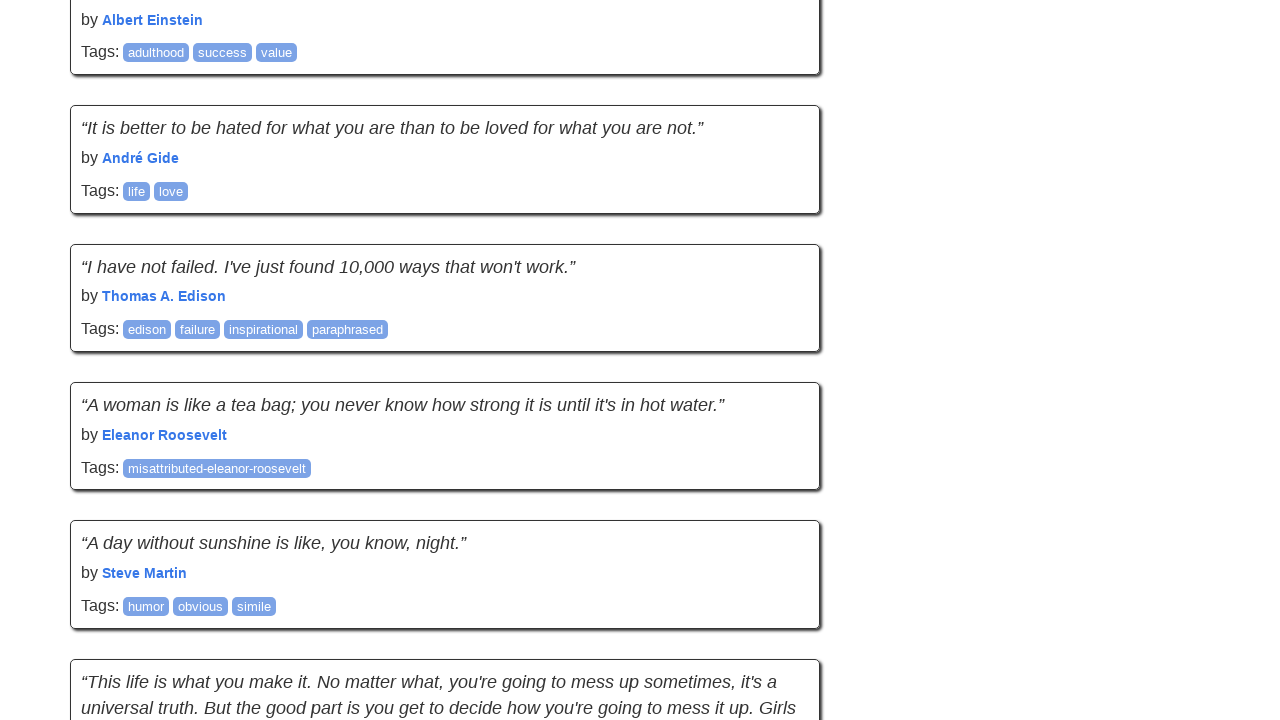

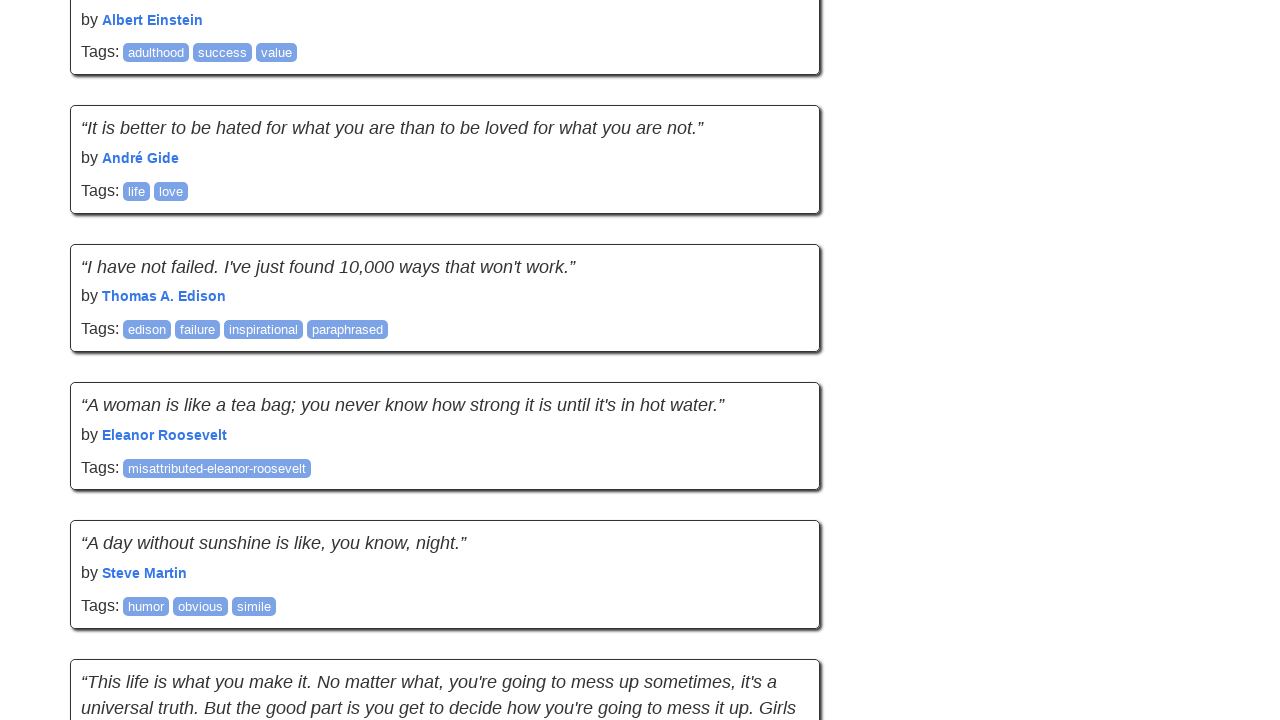